Tests dynamic element controls with explicit waits by clicking Remove button to make an element disappear, verifying the message, then clicking Add button to make it reappear and verifying that message

Starting URL: https://the-internet.herokuapp.com/dynamic_controls

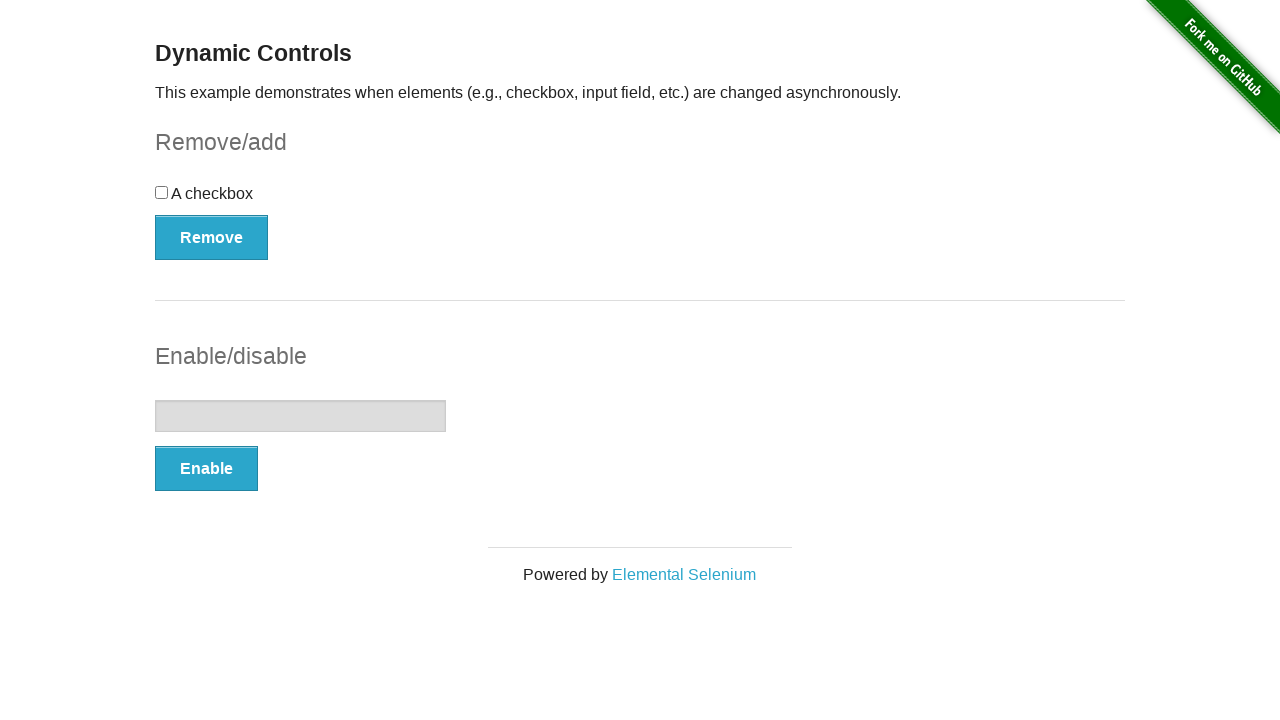

Navigated to dynamic controls page
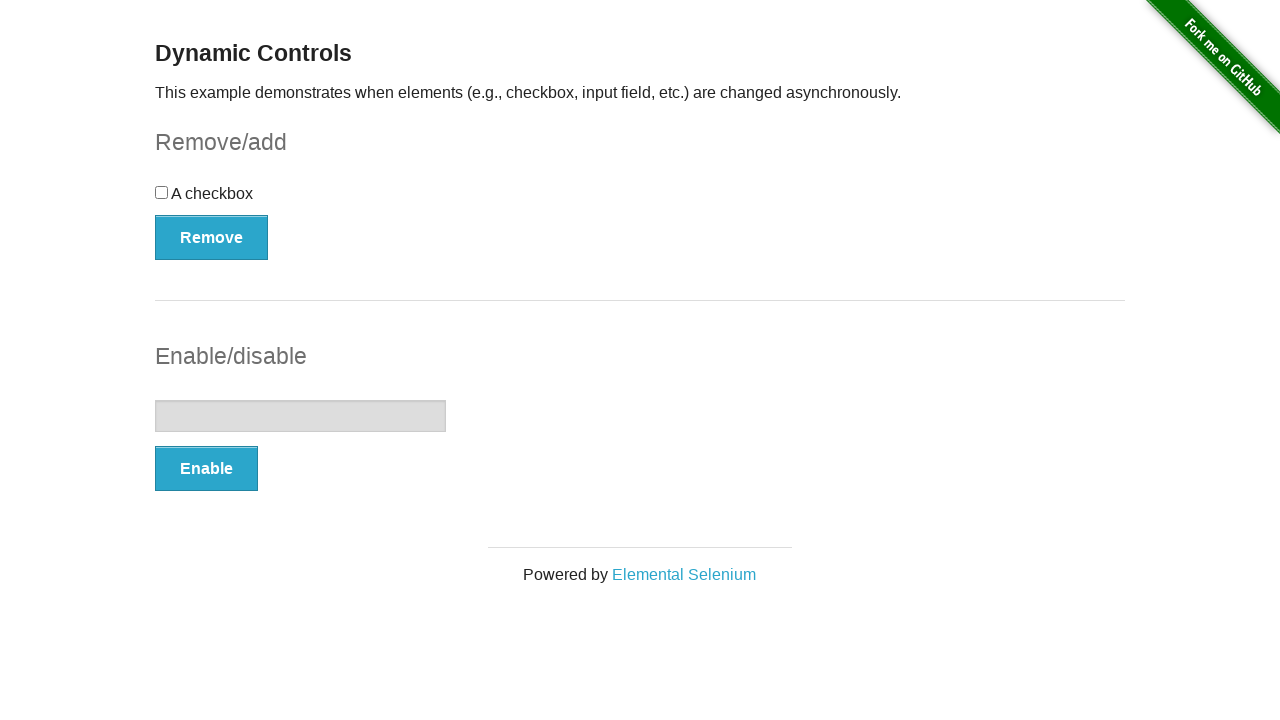

Clicked Remove button to make element disappear at (212, 237) on (//button[@type='button'])[1]
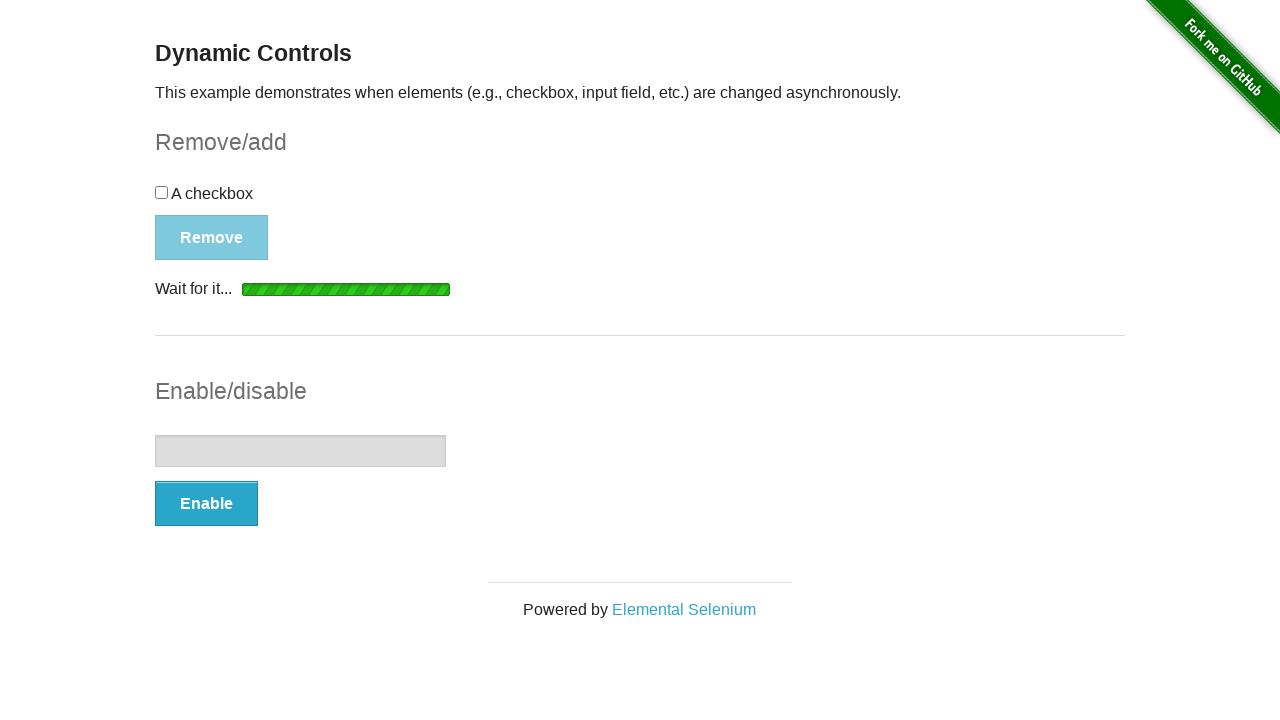

Verified 'It's gone!' message appeared after removing element
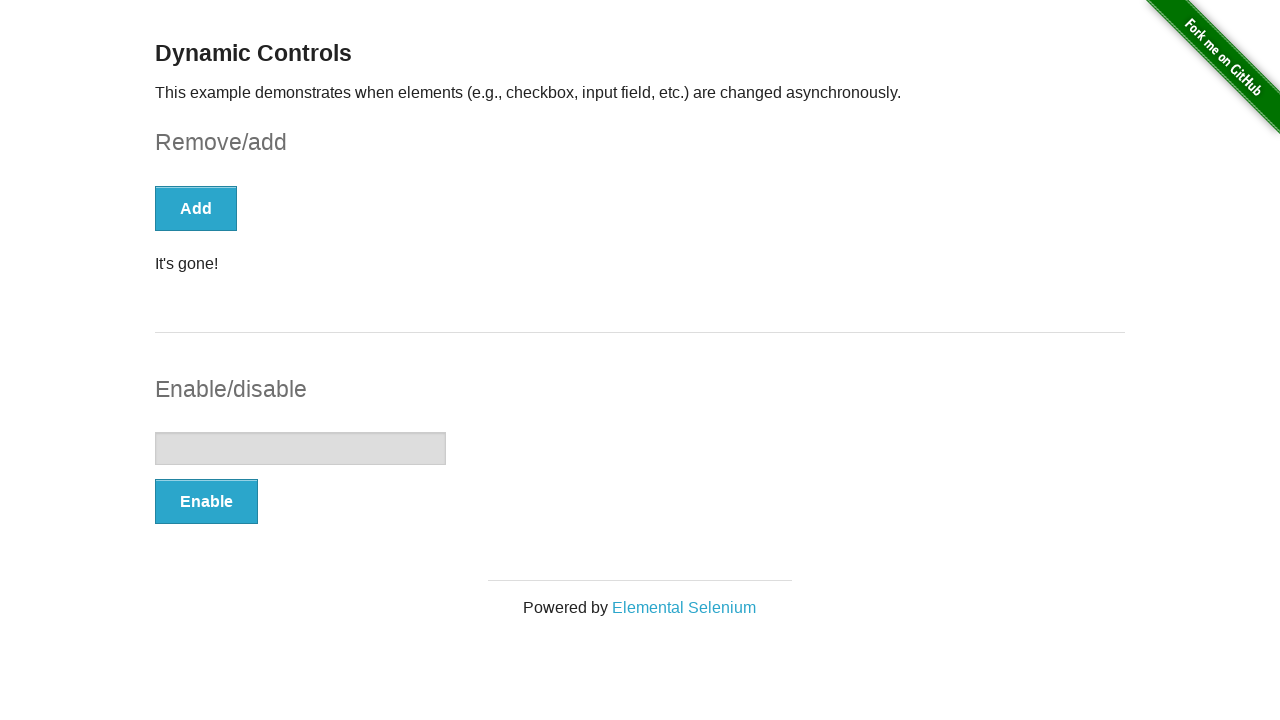

Clicked Add button to make element reappear at (196, 208) on xpath=//button[@onclick='swapCheckbox()']
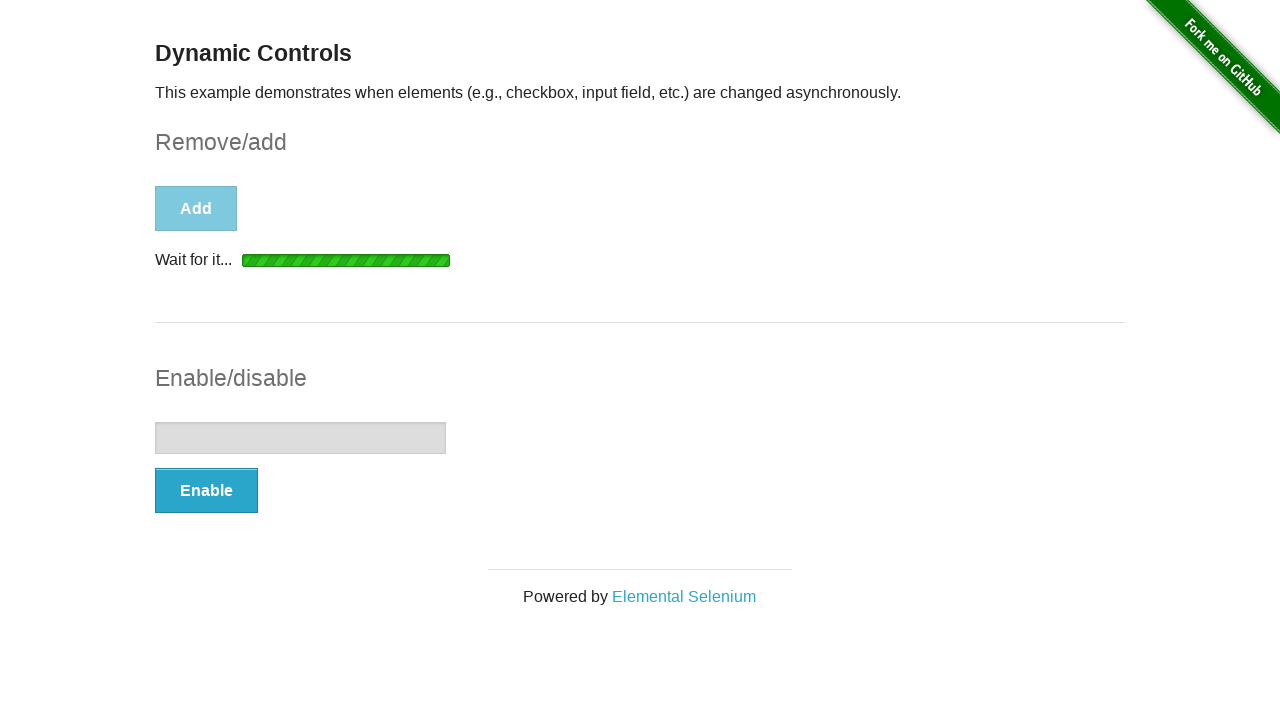

Verified 'It's back' message appeared after adding element back
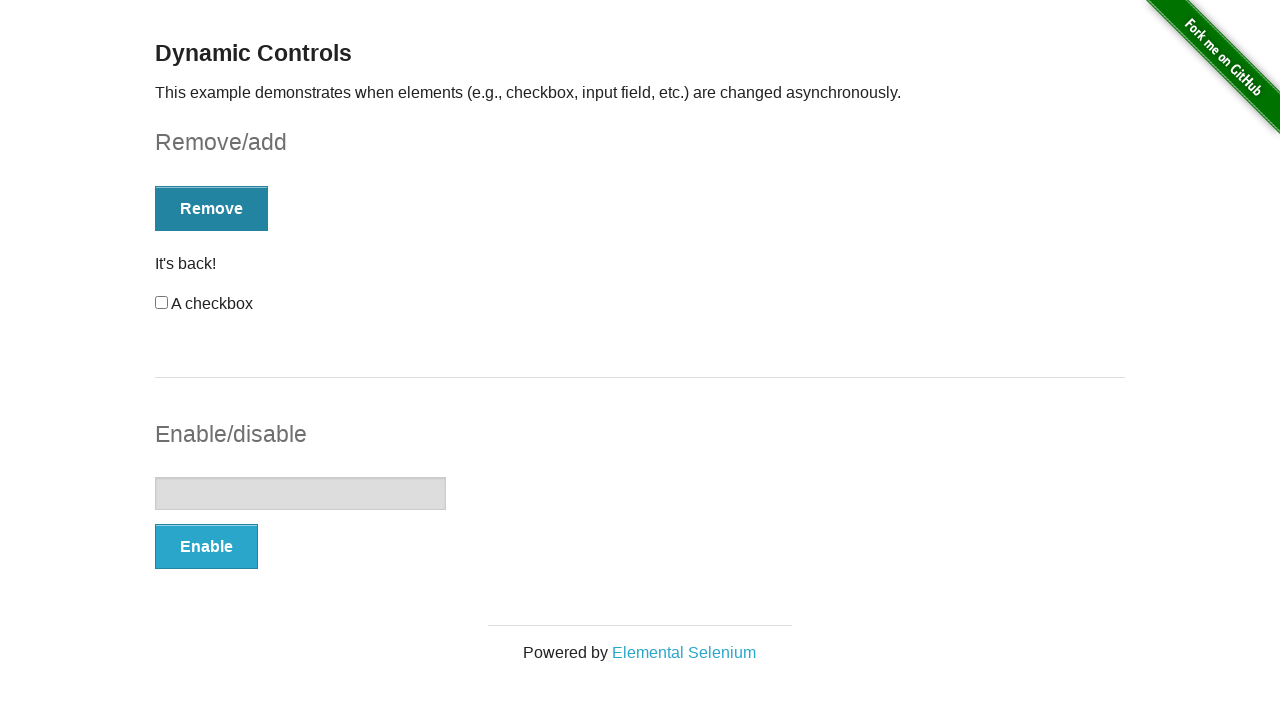

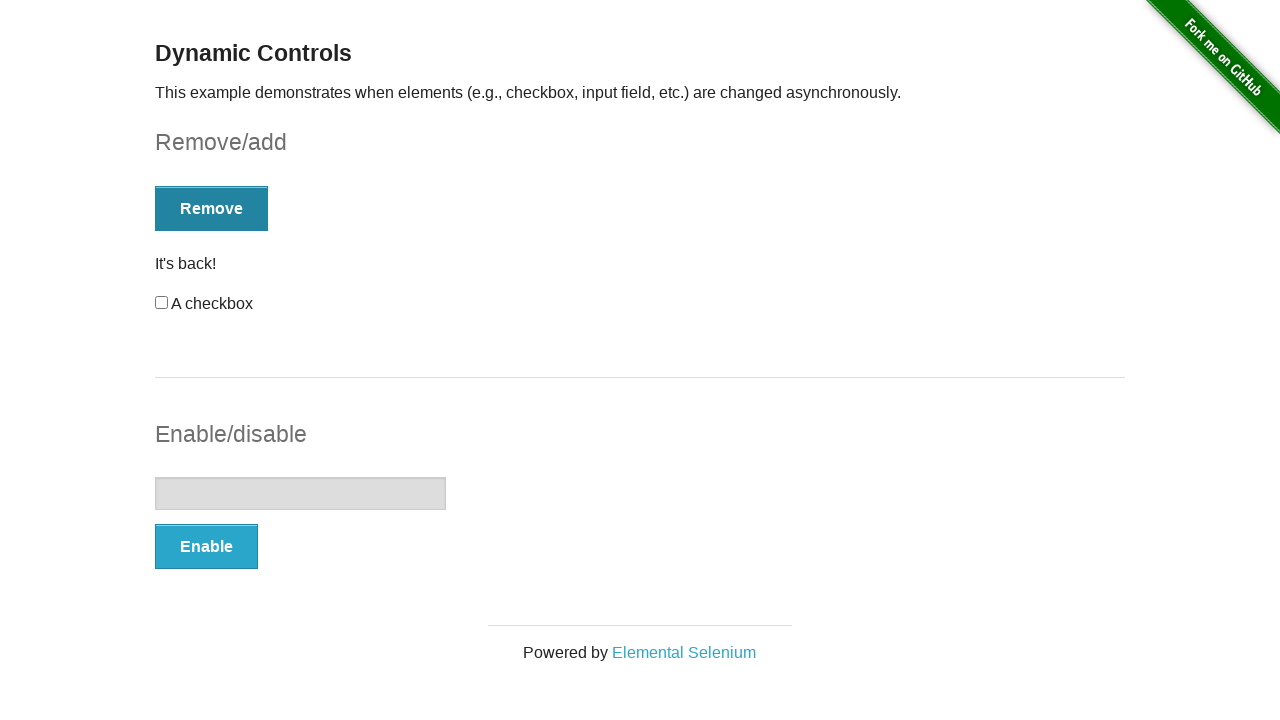